Tests the Add/Remove Elements page by clicking the "Add Element" button five times and verifying that five "Delete" buttons are created

Starting URL: http://the-internet.herokuapp.com/add_remove_elements/

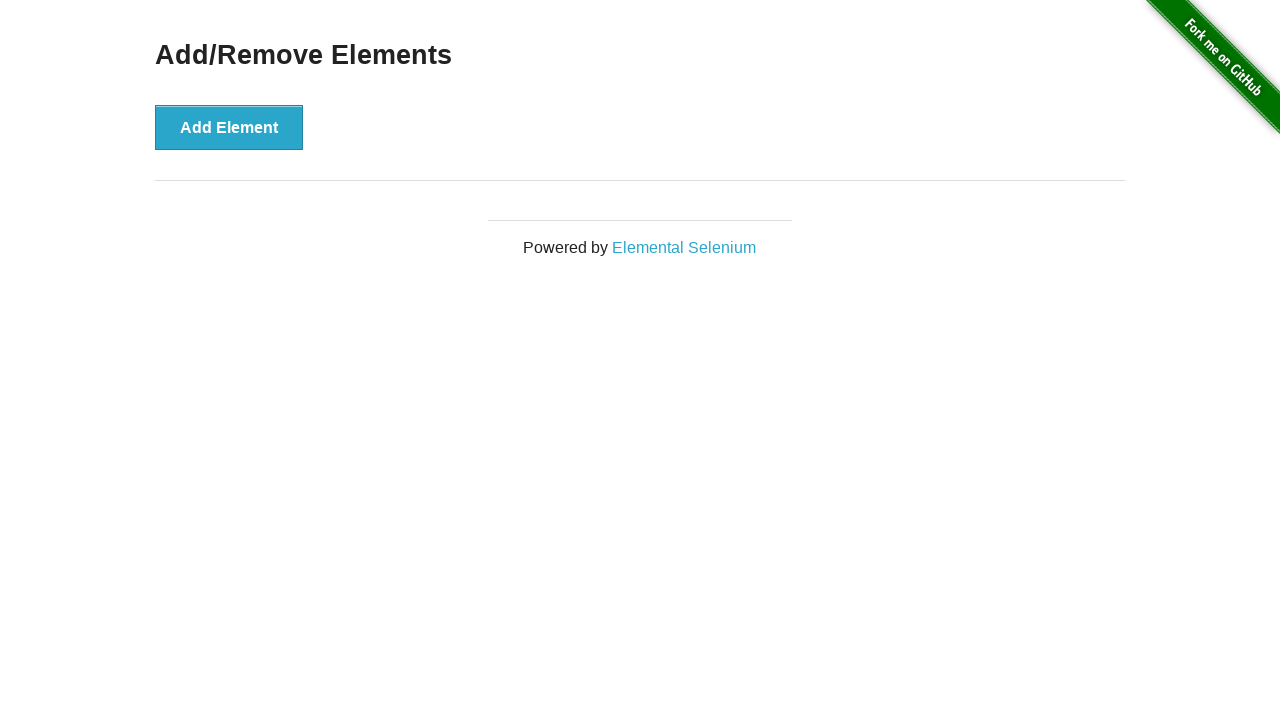

Navigated to Add/Remove Elements page
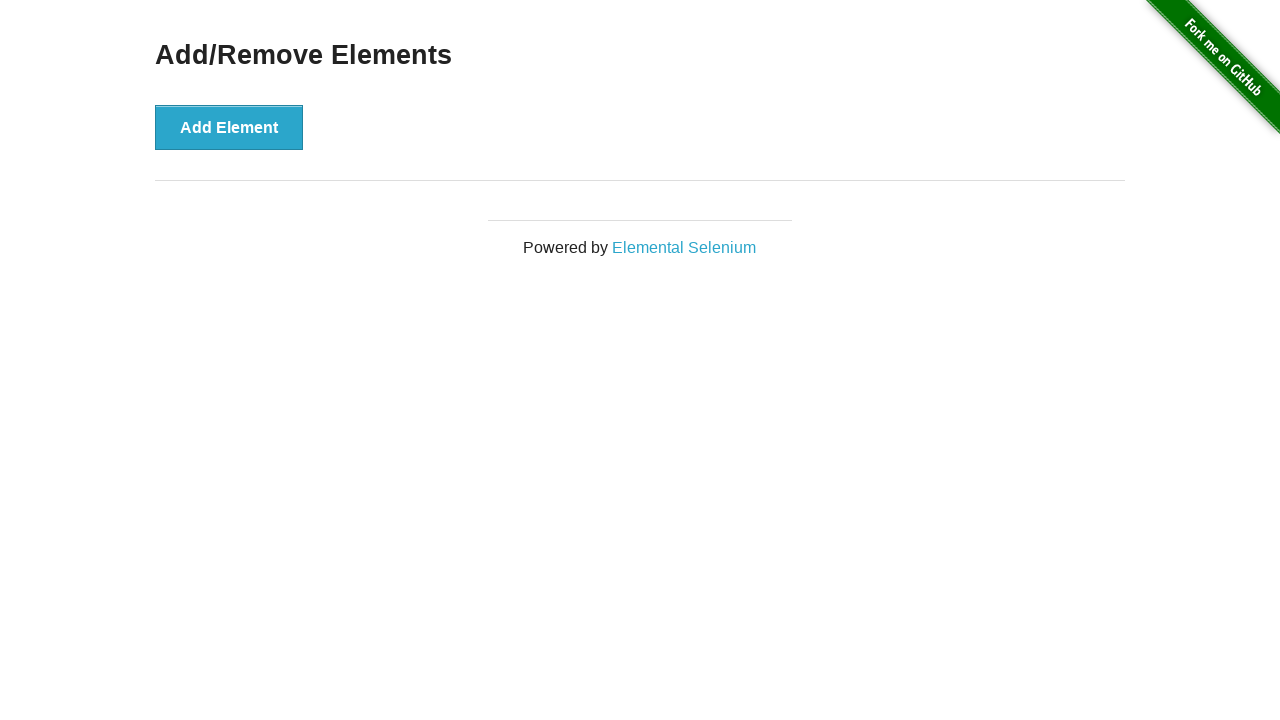

Clicked 'Add Element' button (click 1 of 5) at (229, 127) on [onclick='addElement()']
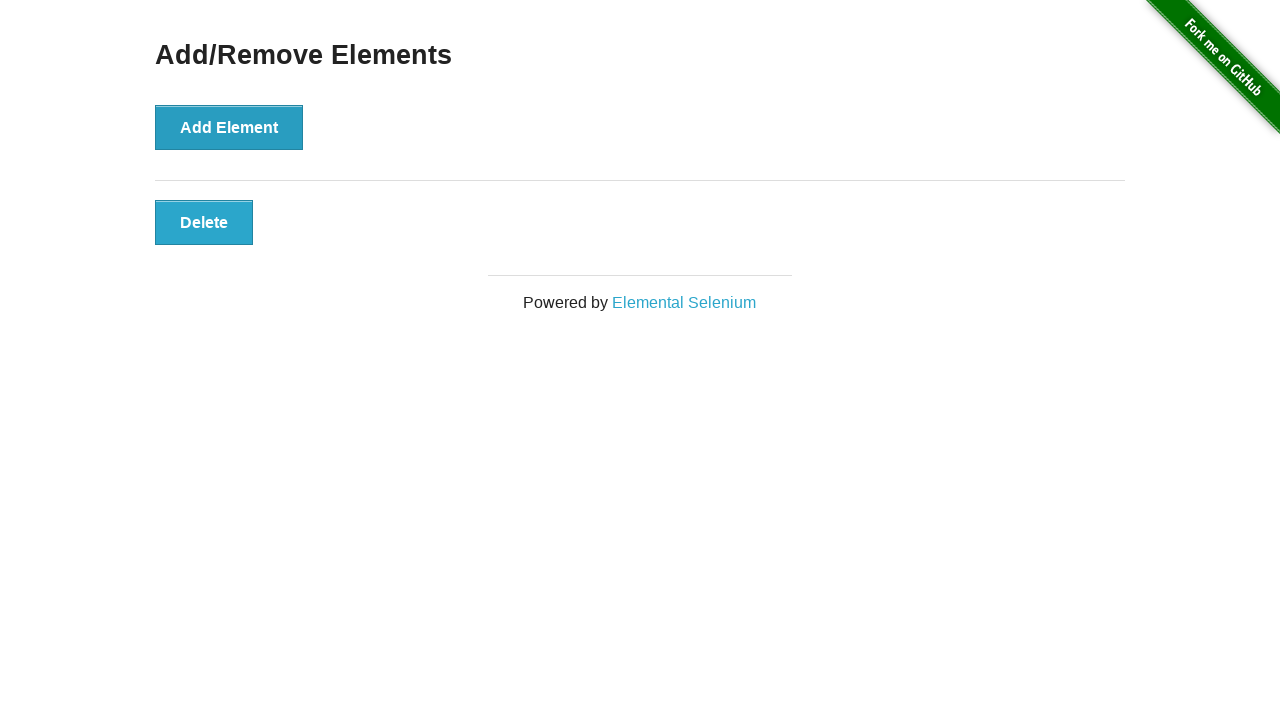

Clicked 'Add Element' button (click 2 of 5) at (229, 127) on [onclick='addElement()']
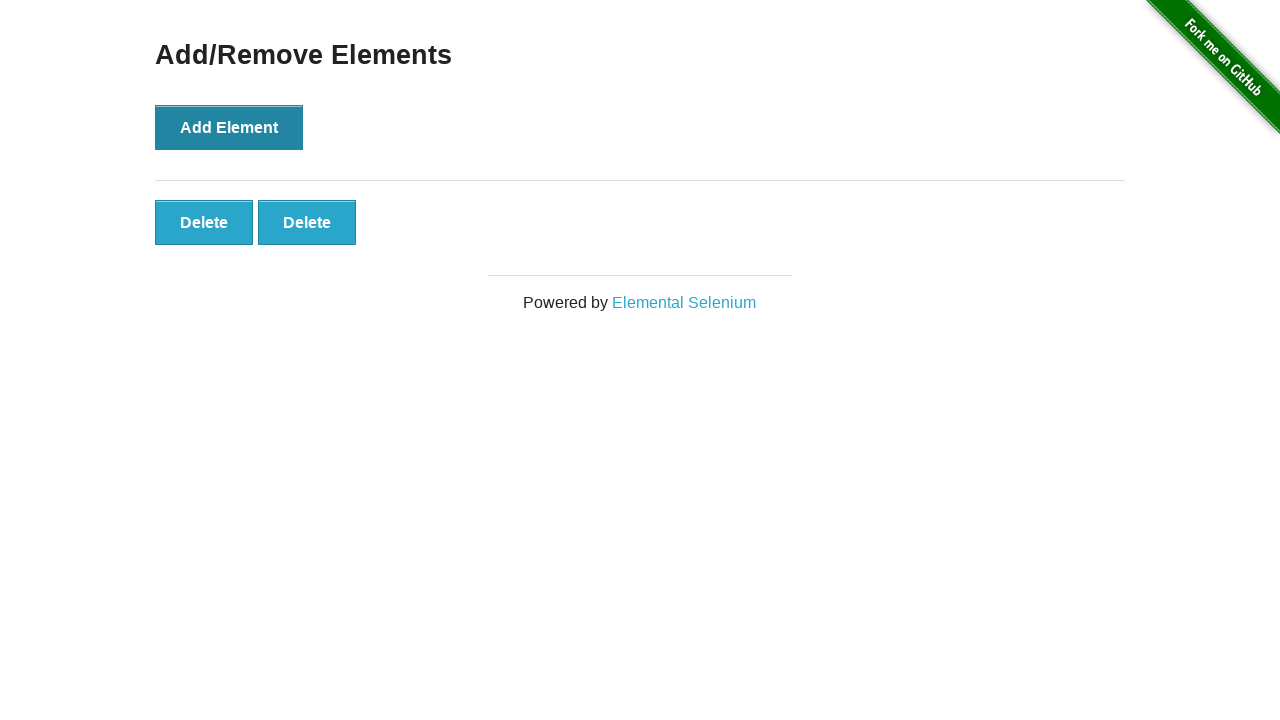

Clicked 'Add Element' button (click 3 of 5) at (229, 127) on [onclick='addElement()']
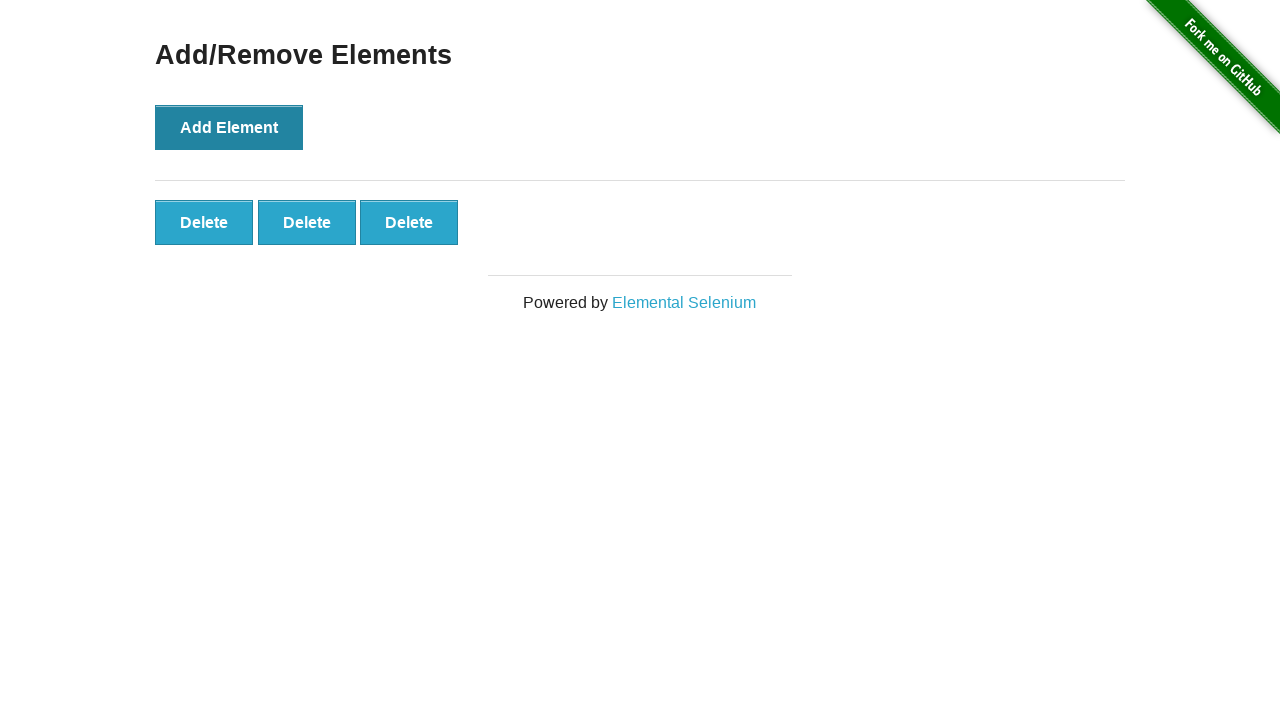

Clicked 'Add Element' button (click 4 of 5) at (229, 127) on [onclick='addElement()']
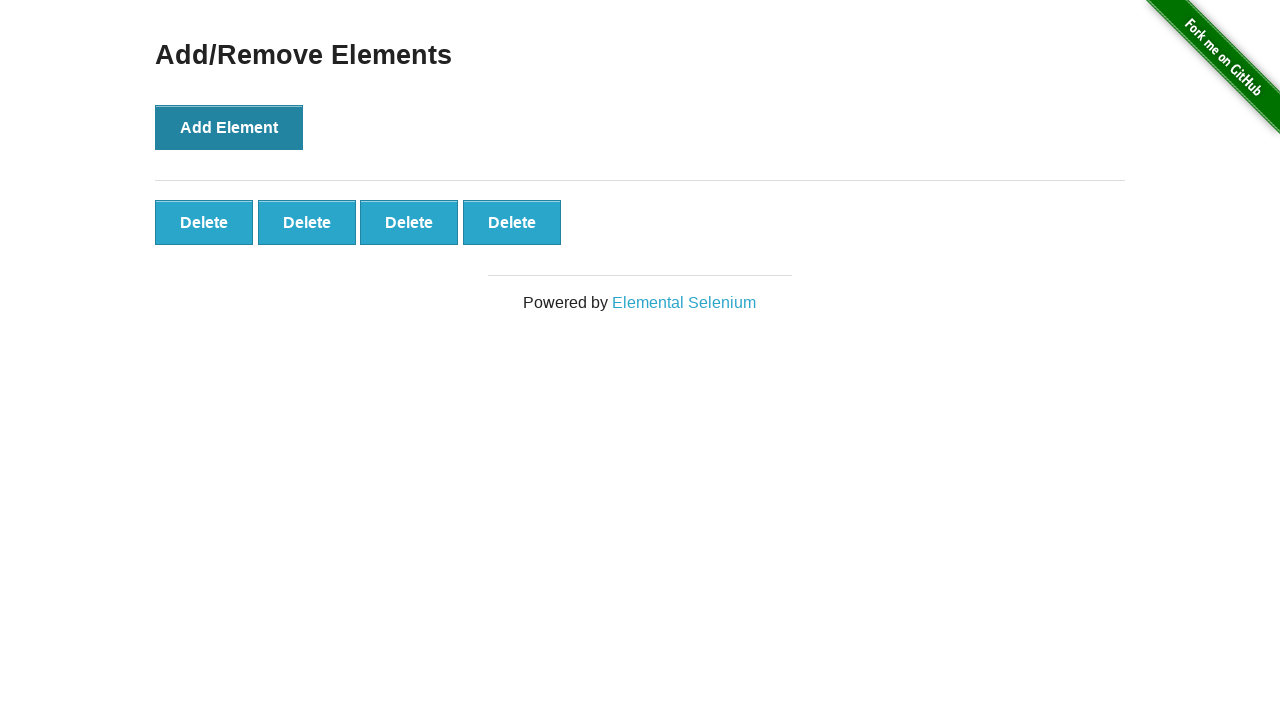

Clicked 'Add Element' button (click 5 of 5) at (229, 127) on [onclick='addElement()']
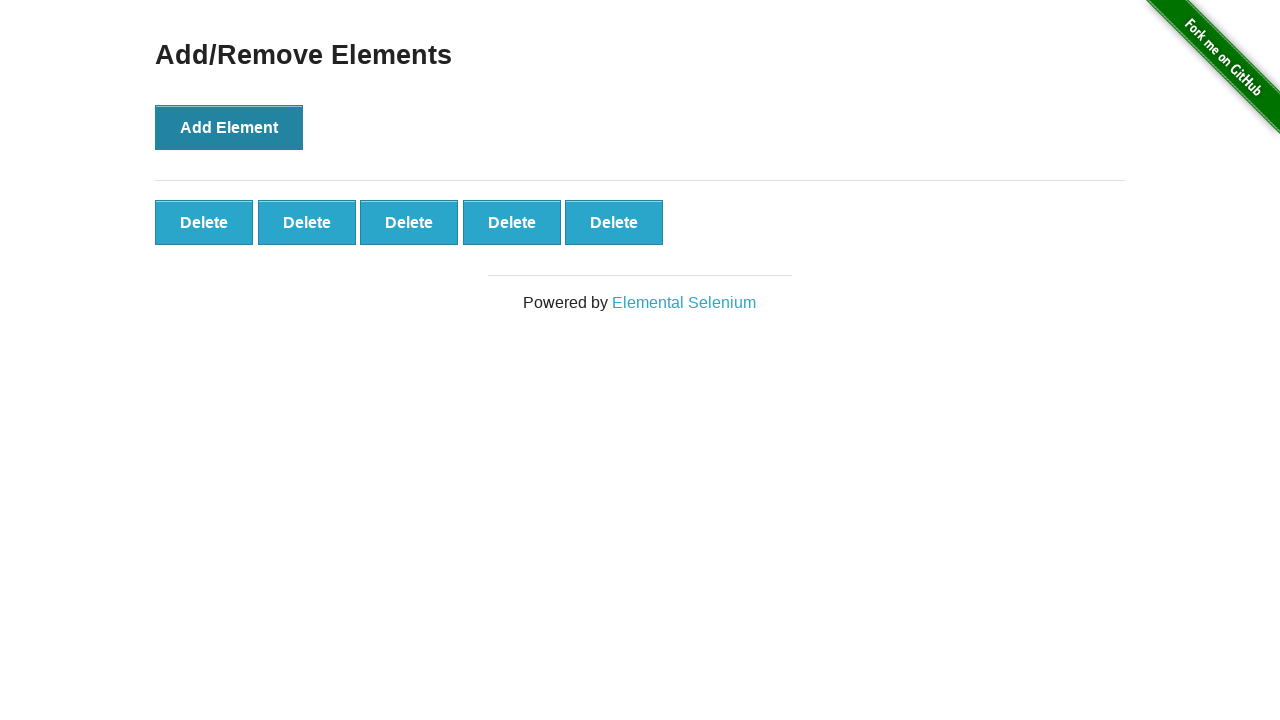

Waited for Delete buttons to appear
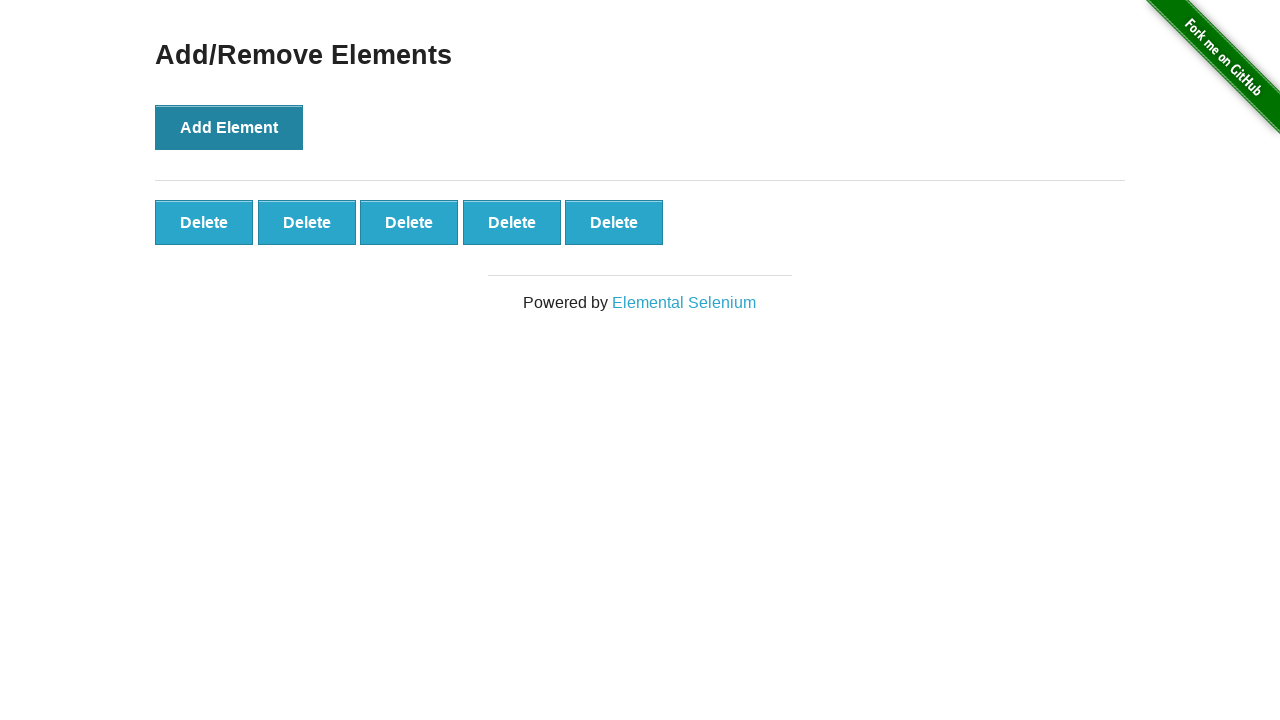

Located all Delete buttons
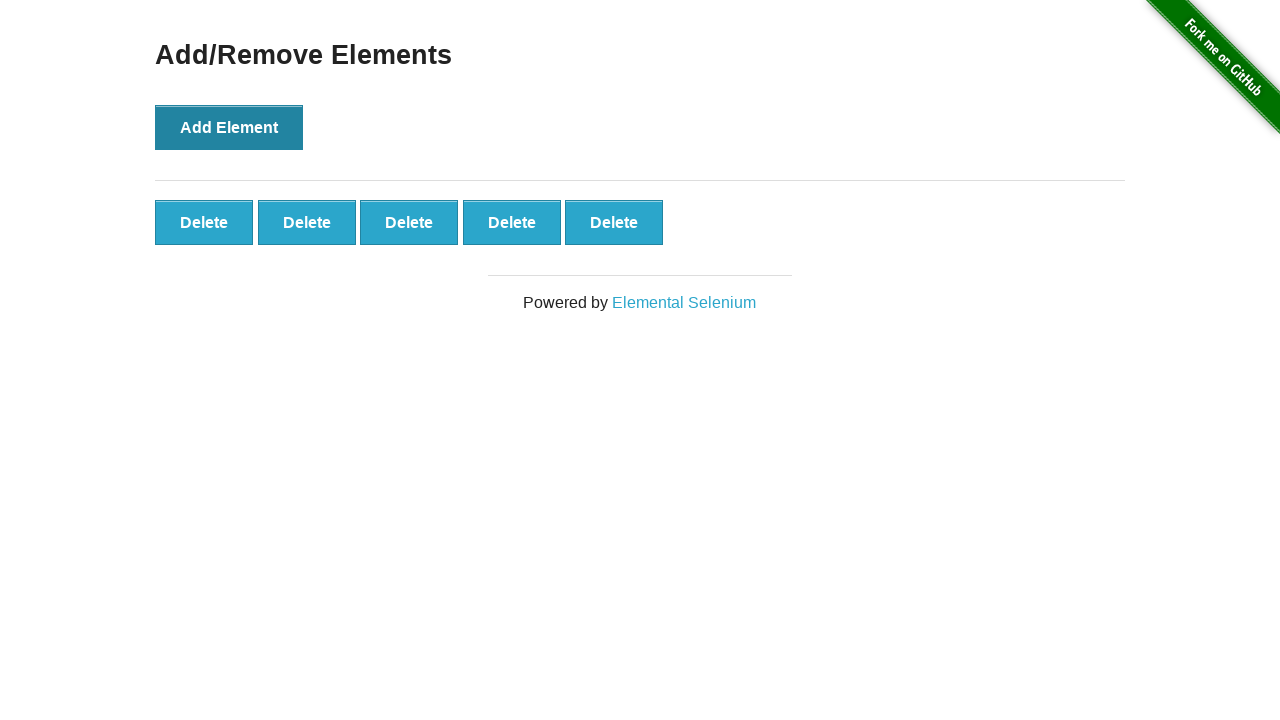

Verified that 5 Delete buttons were created
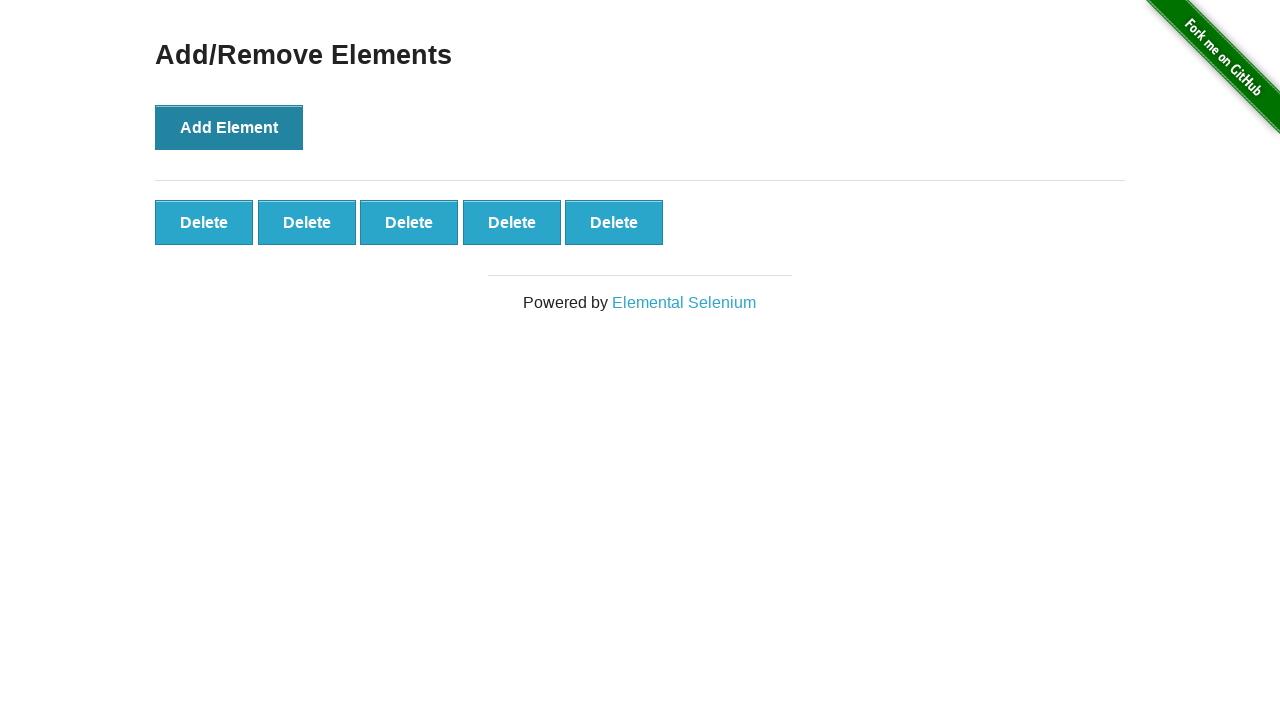

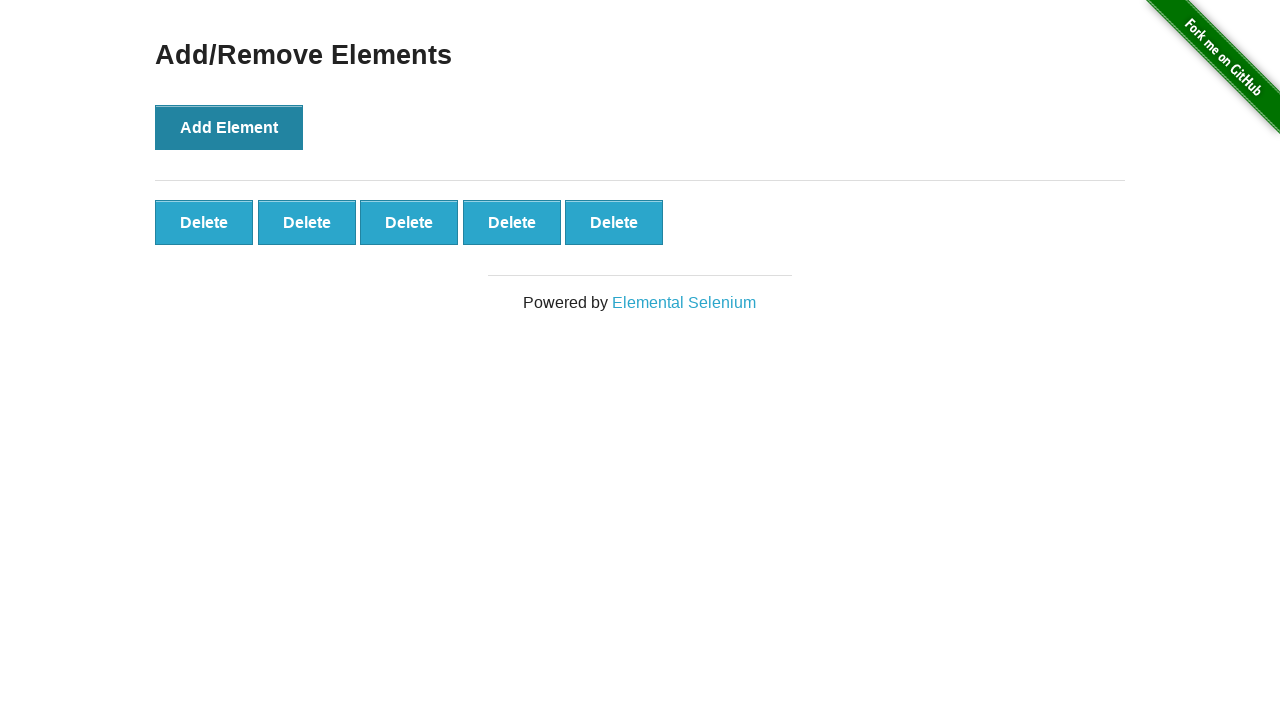